Searches for "India" on YouTube and continuously scrolls down the search results page

Starting URL: https://www.youtube.com/

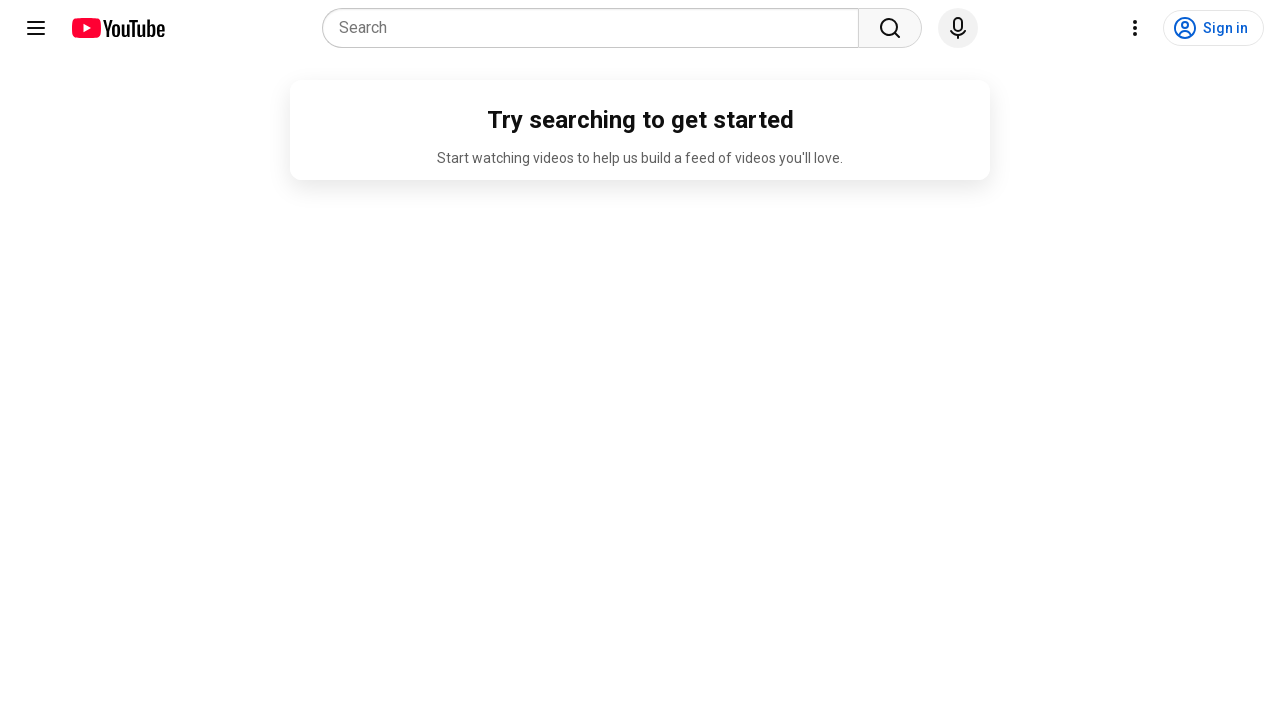

Filled search box with 'India' on input[name='search_query']
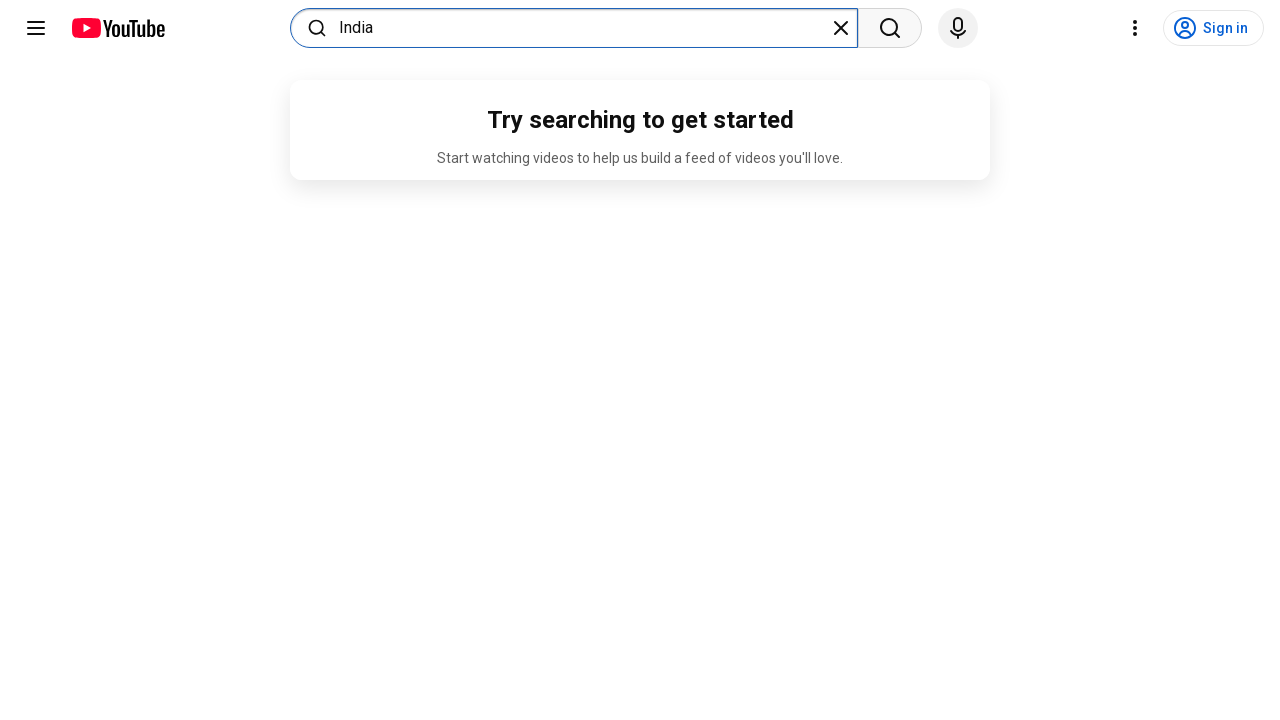

Pressed Enter to submit search on input[name='search_query']
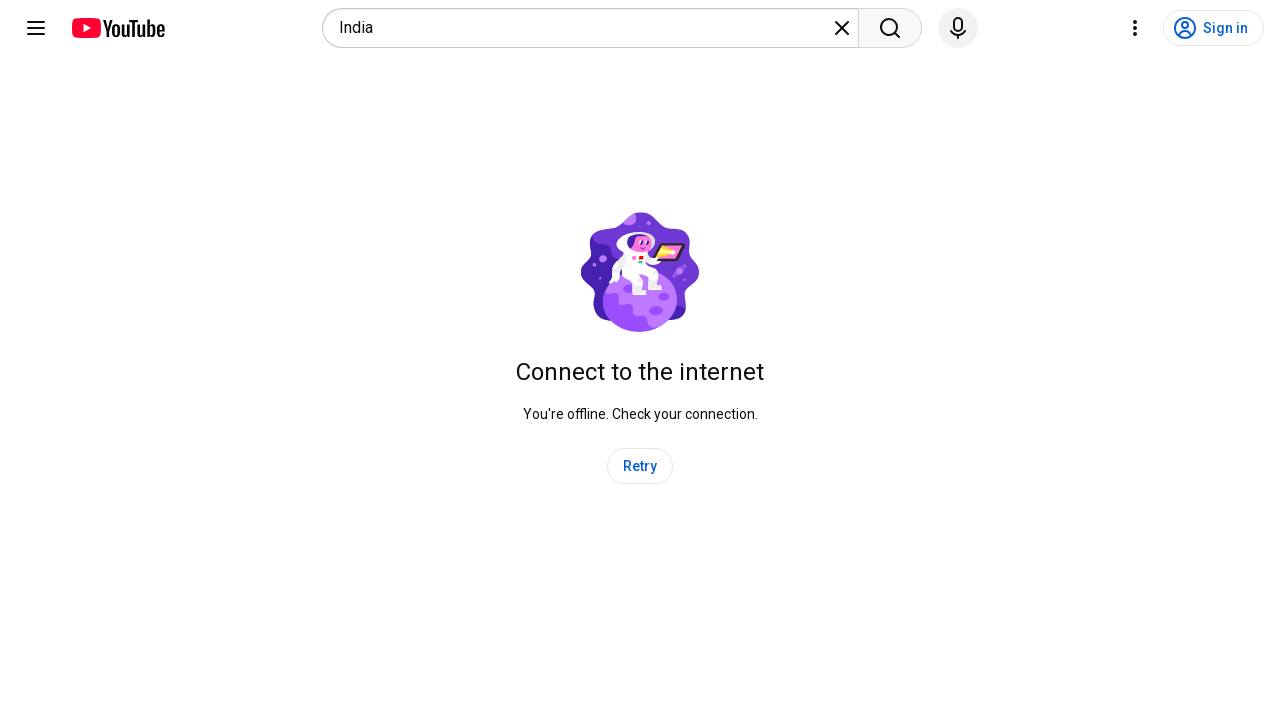

Waited 1000ms for search results to load
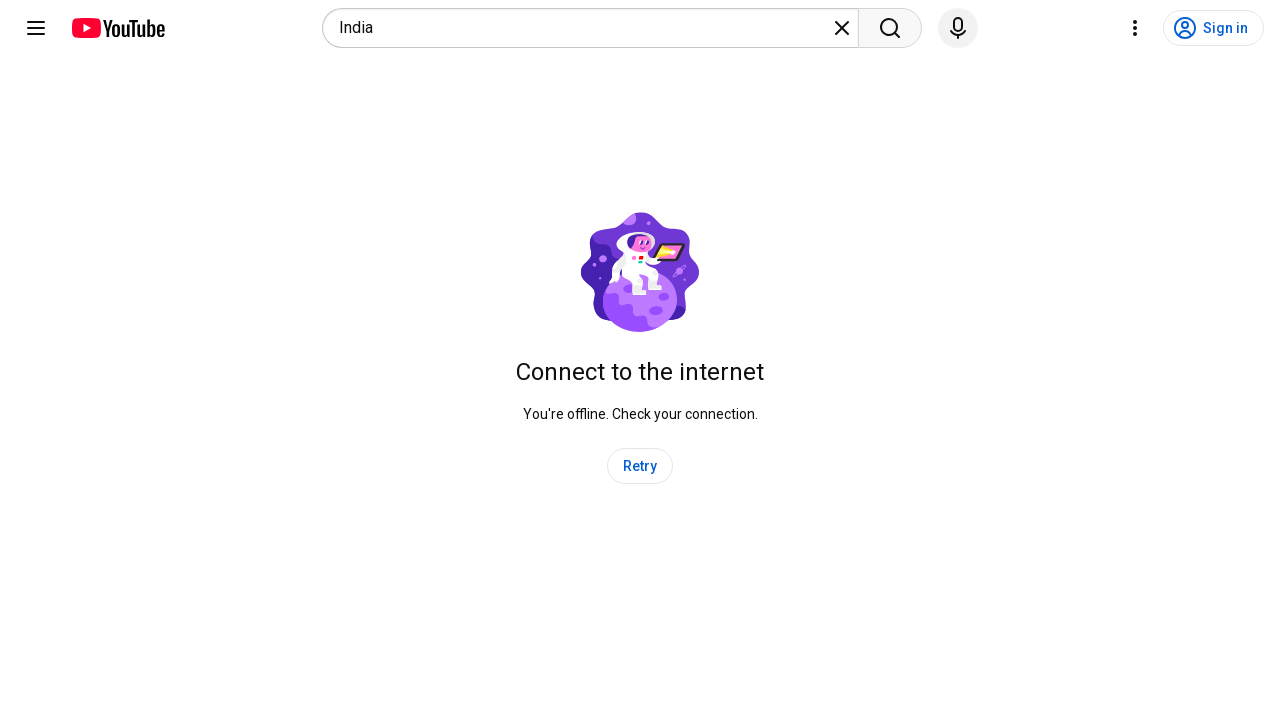

Scrolled down the page (iteration 1/10)
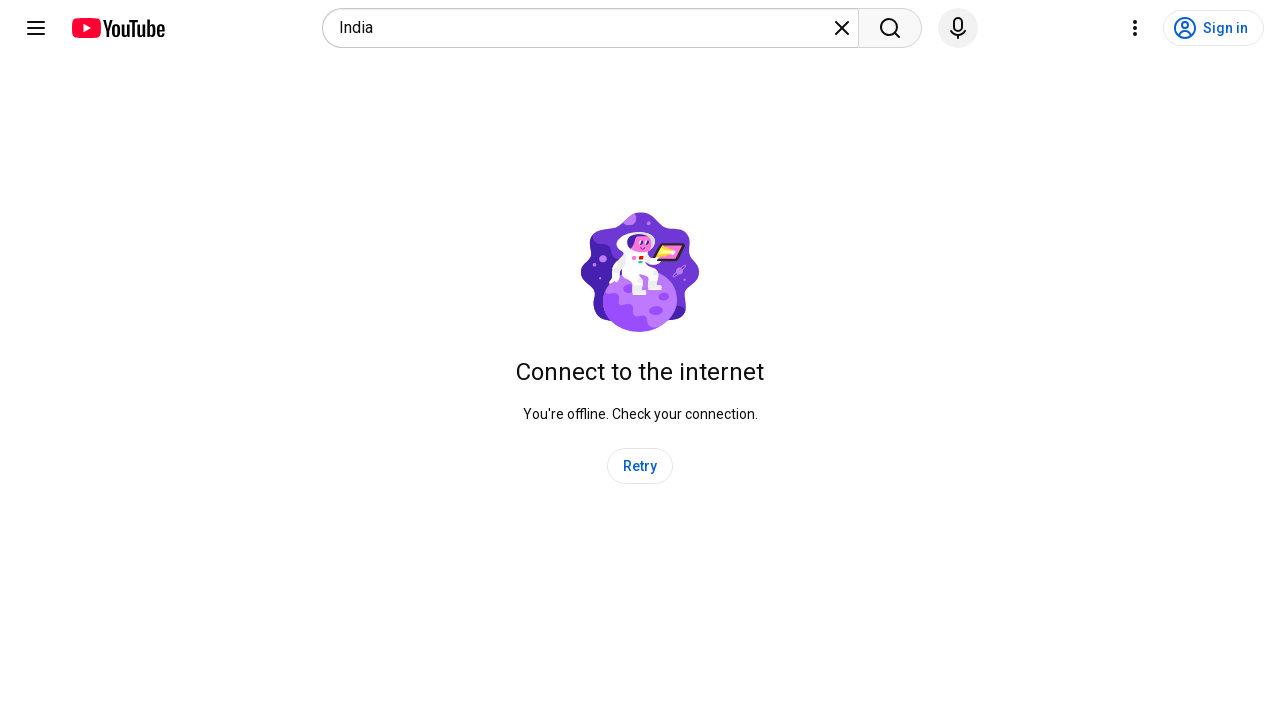

Waited 1000ms after scroll (iteration 1/10)
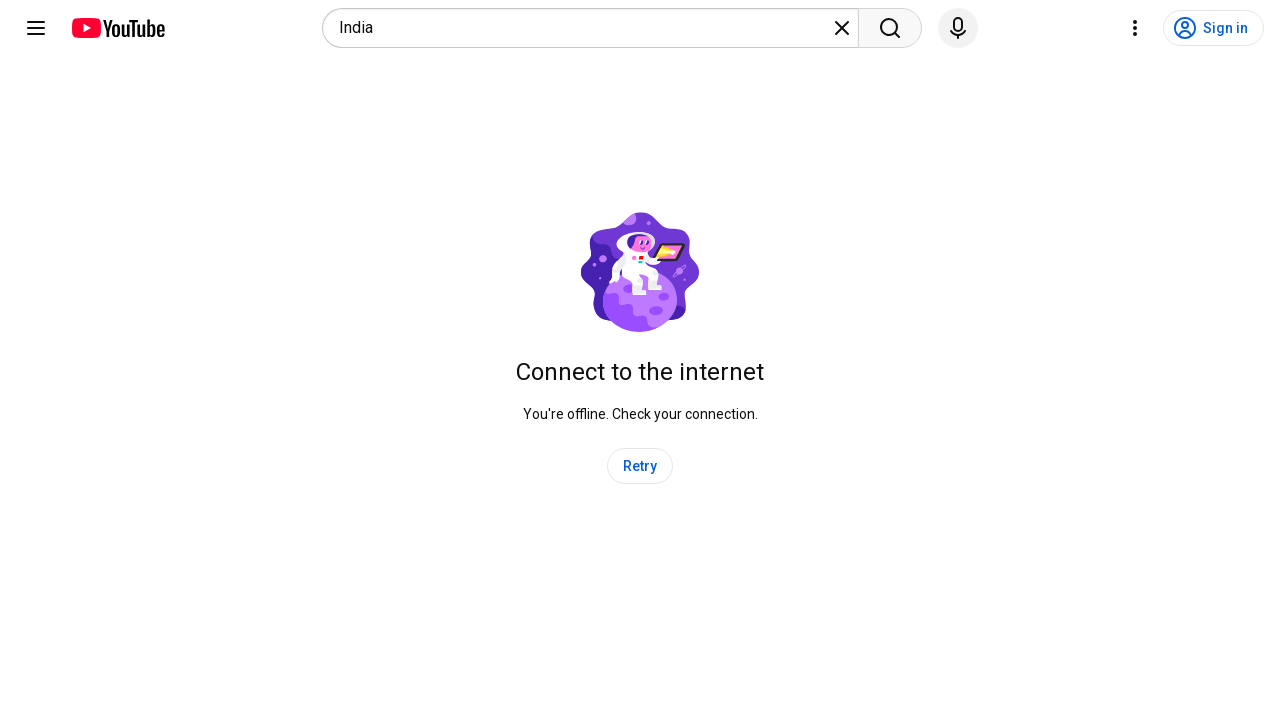

Scrolled down the page (iteration 2/10)
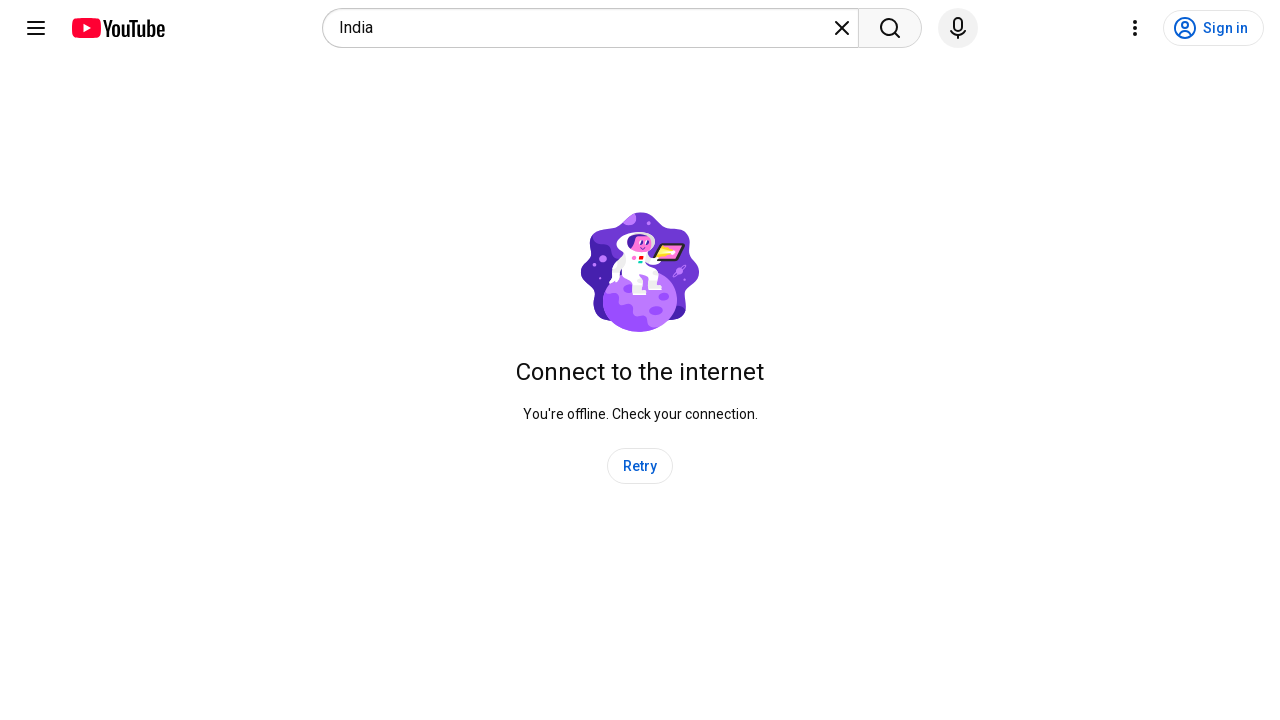

Waited 1000ms after scroll (iteration 2/10)
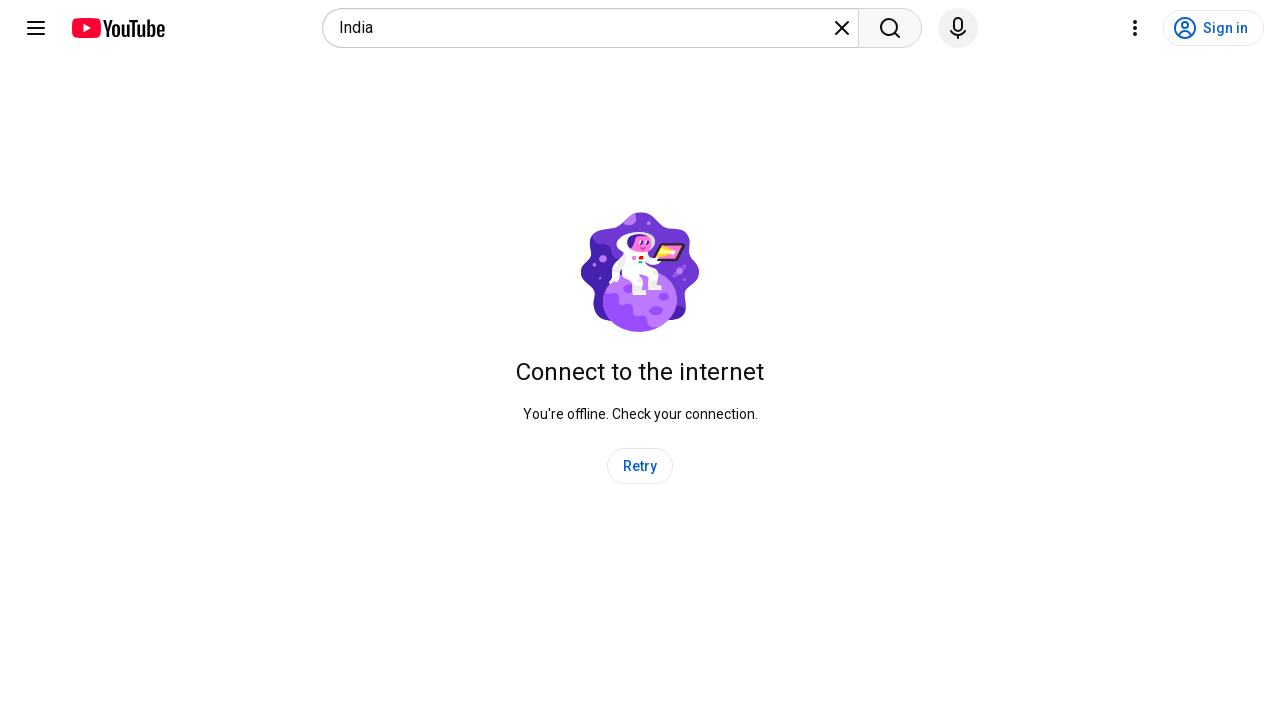

Scrolled down the page (iteration 3/10)
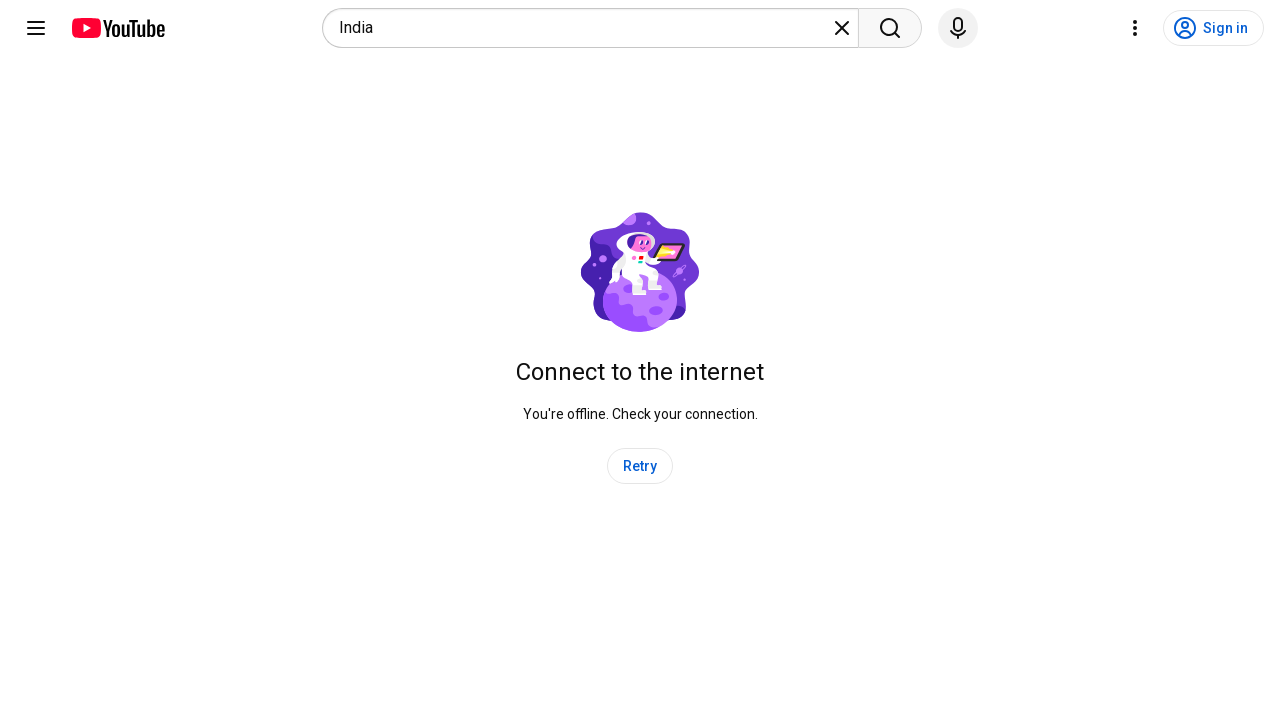

Waited 1000ms after scroll (iteration 3/10)
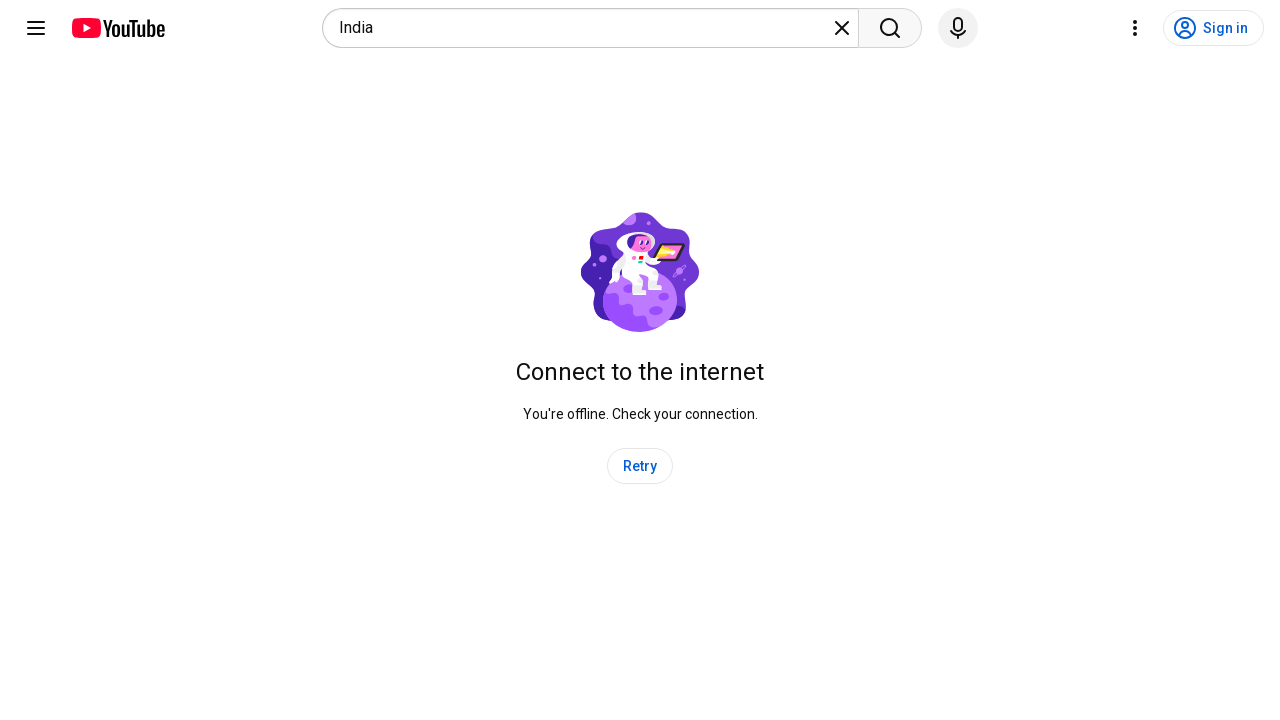

Scrolled down the page (iteration 4/10)
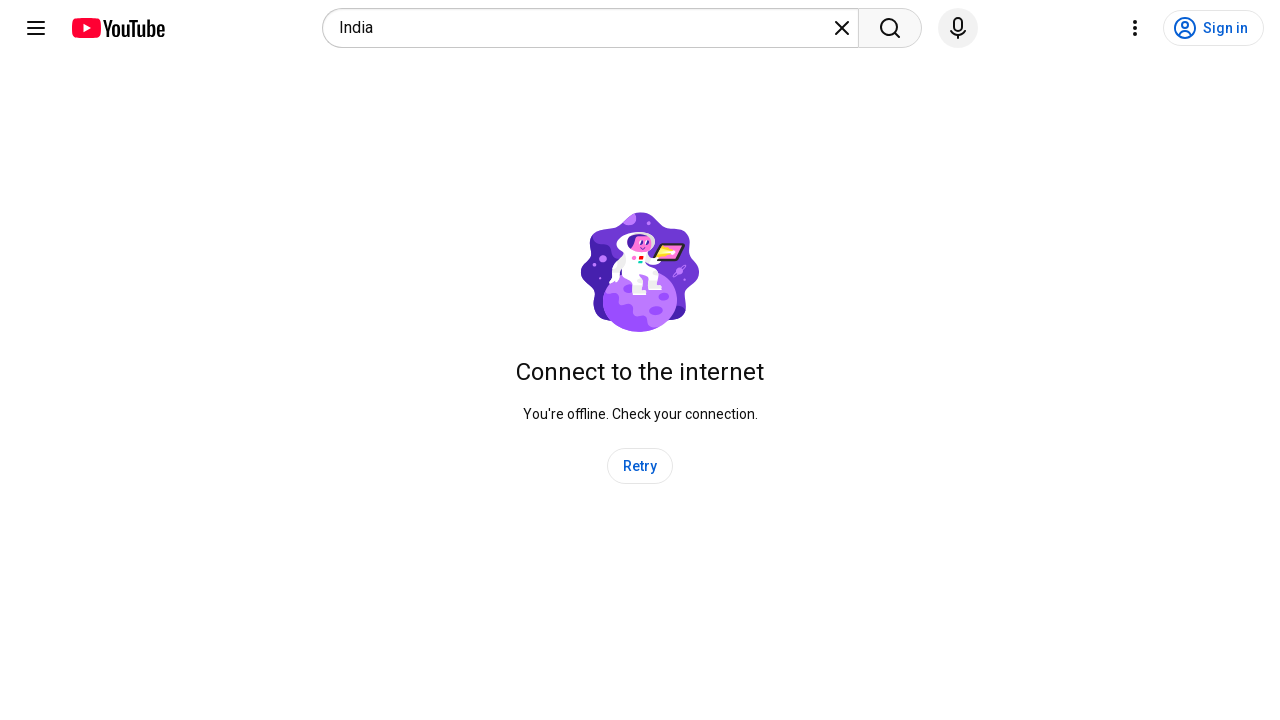

Waited 1000ms after scroll (iteration 4/10)
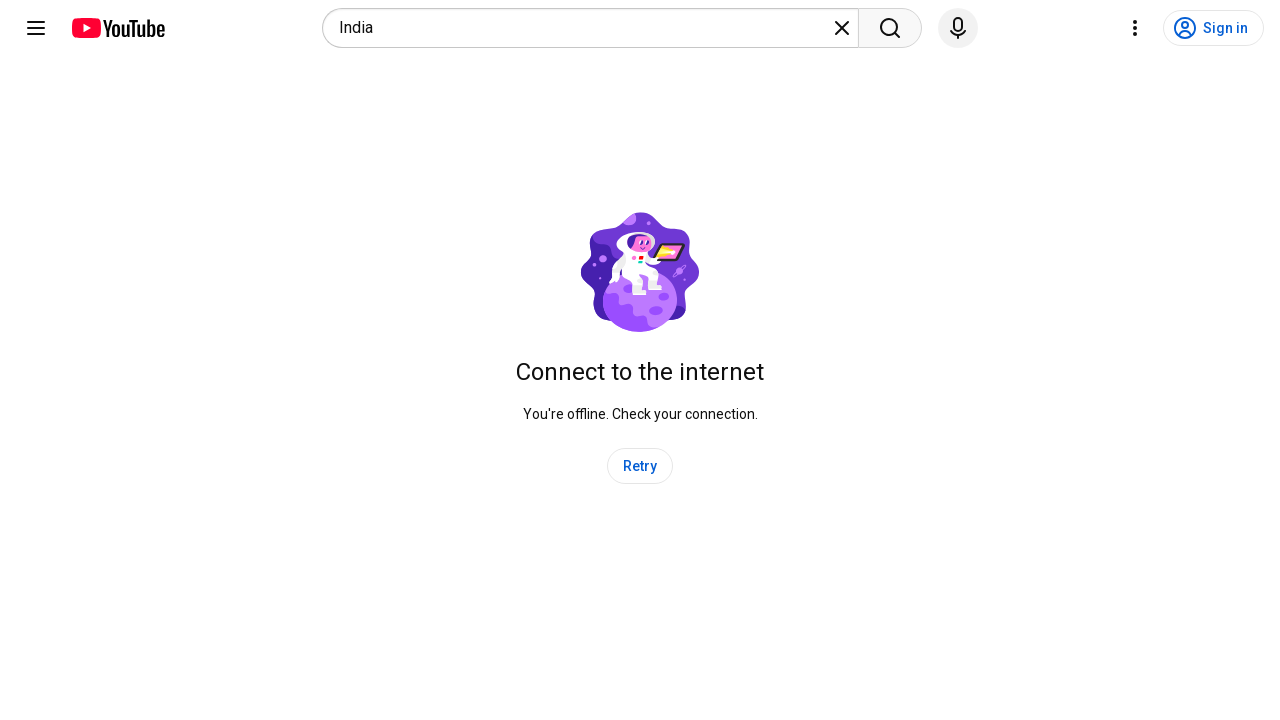

Scrolled down the page (iteration 5/10)
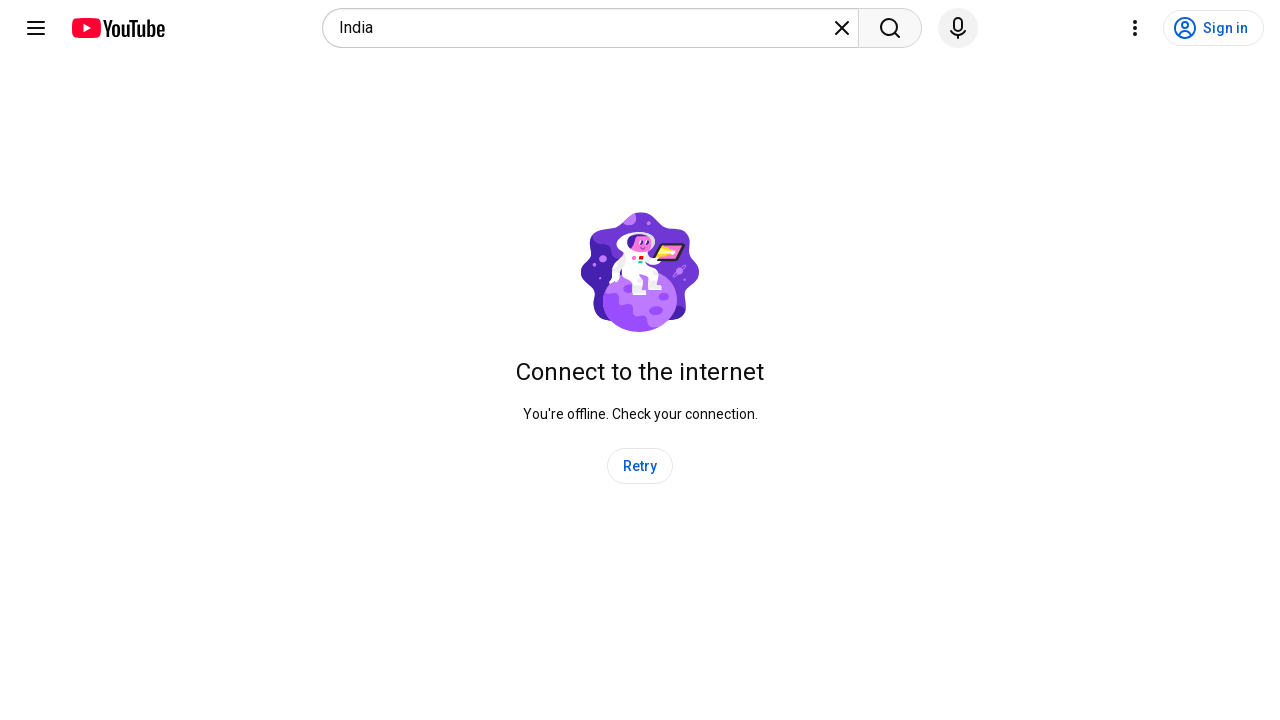

Waited 1000ms after scroll (iteration 5/10)
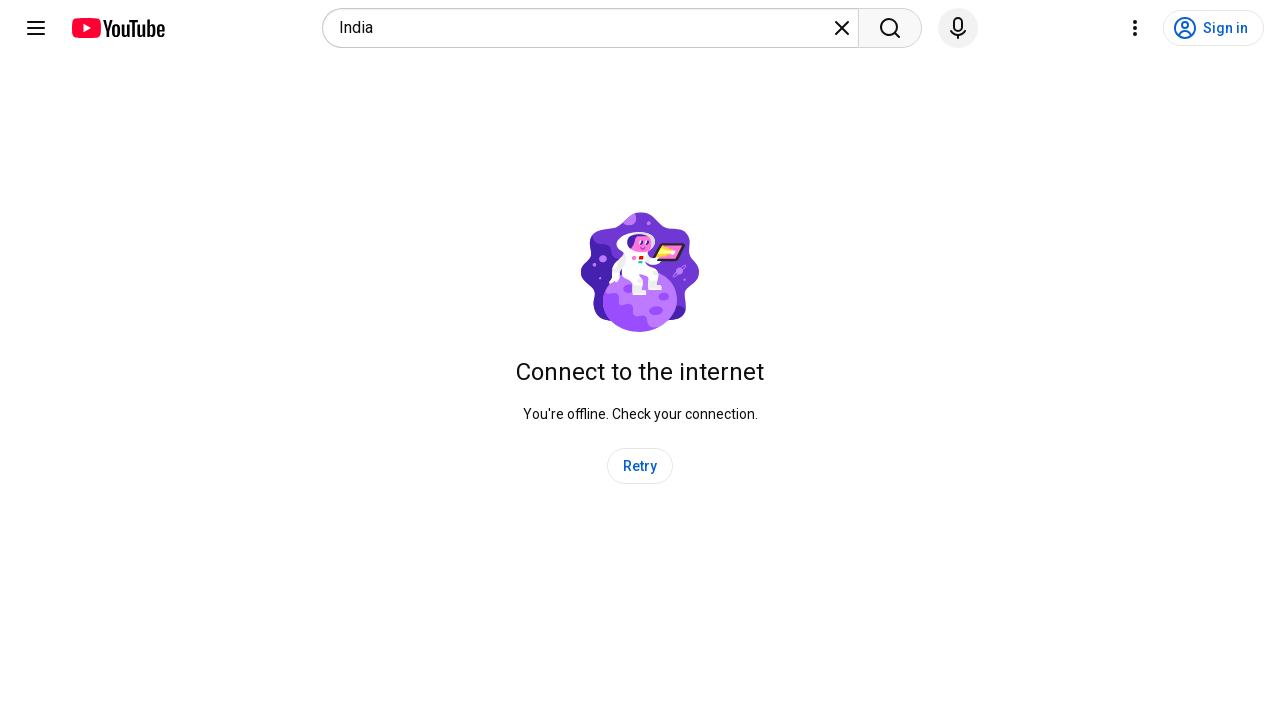

Scrolled down the page (iteration 6/10)
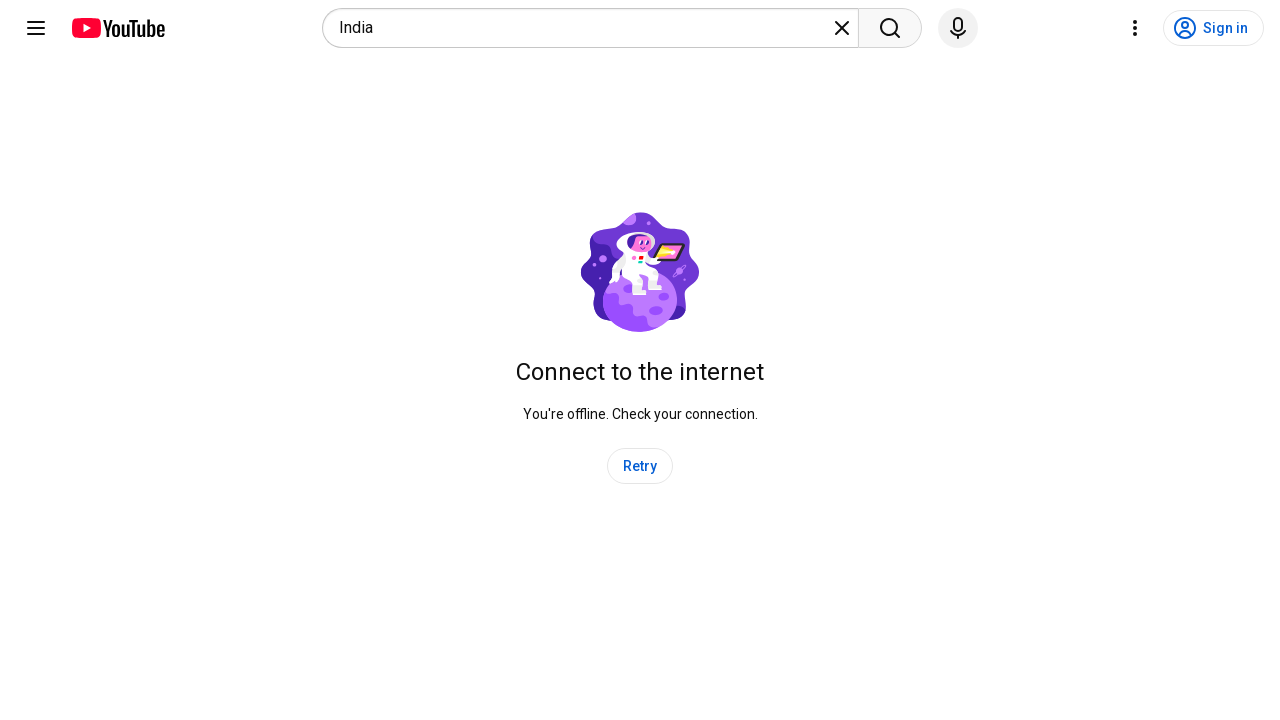

Waited 1000ms after scroll (iteration 6/10)
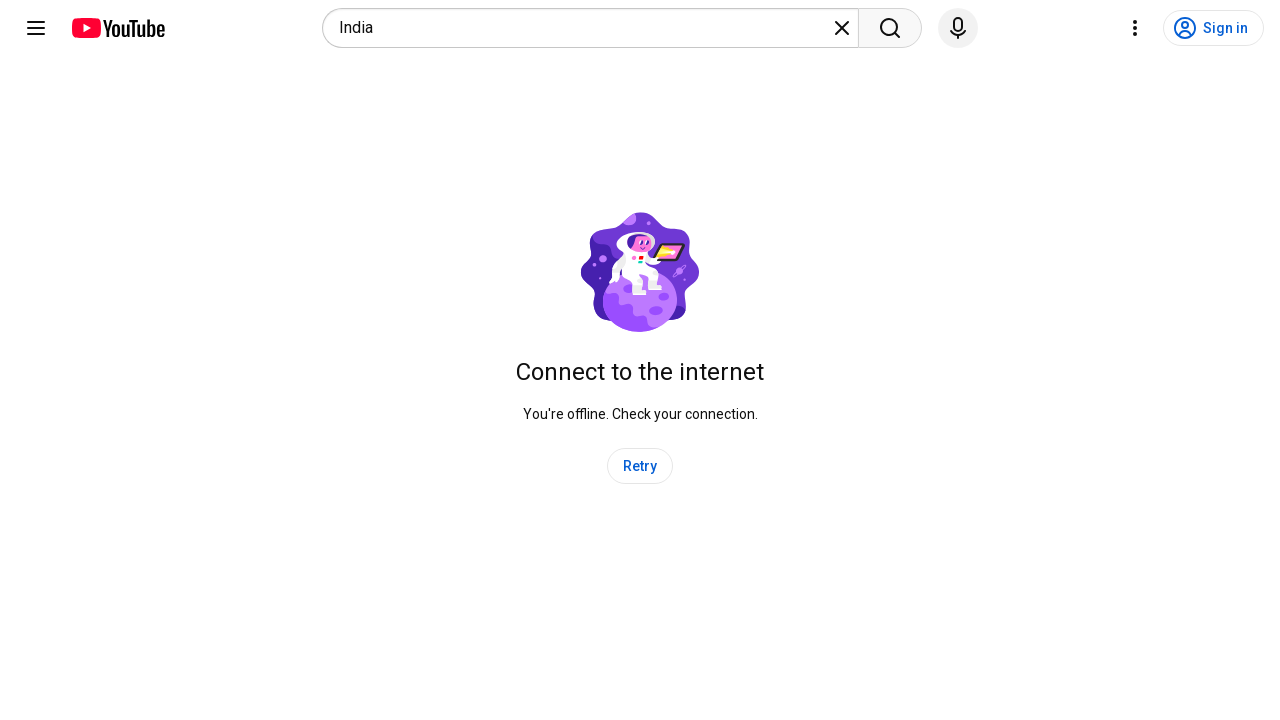

Scrolled down the page (iteration 7/10)
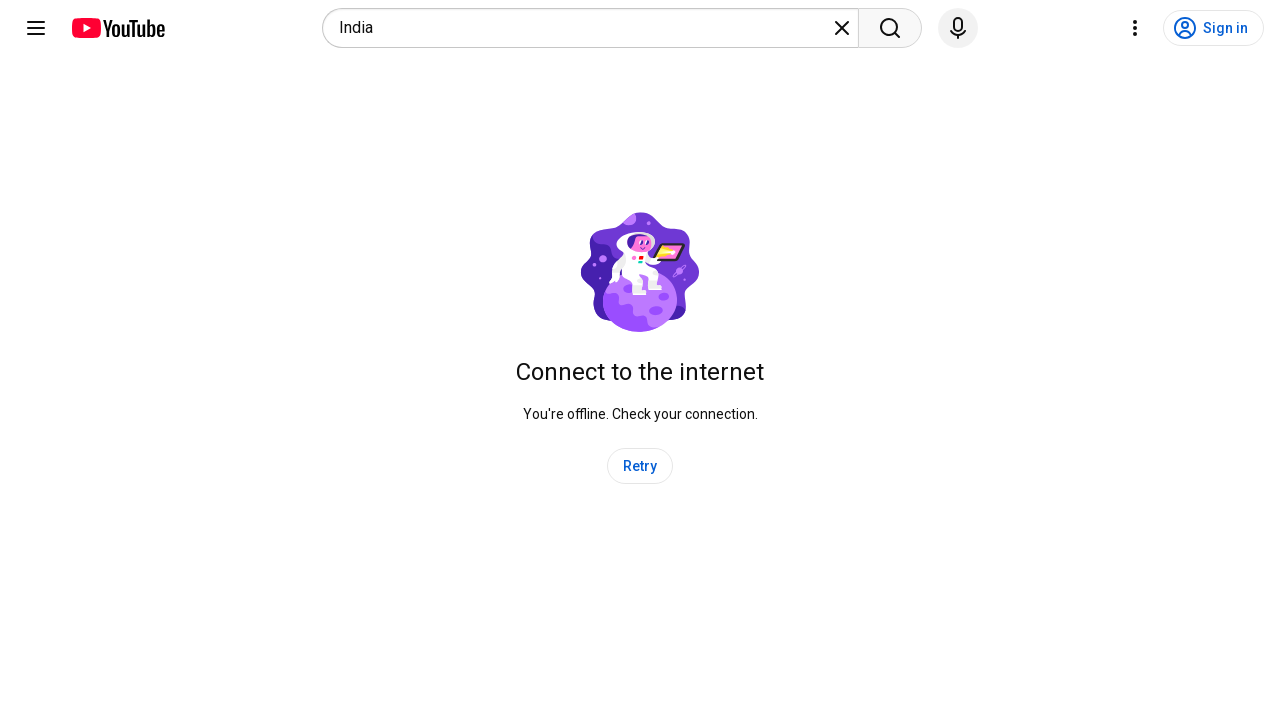

Waited 1000ms after scroll (iteration 7/10)
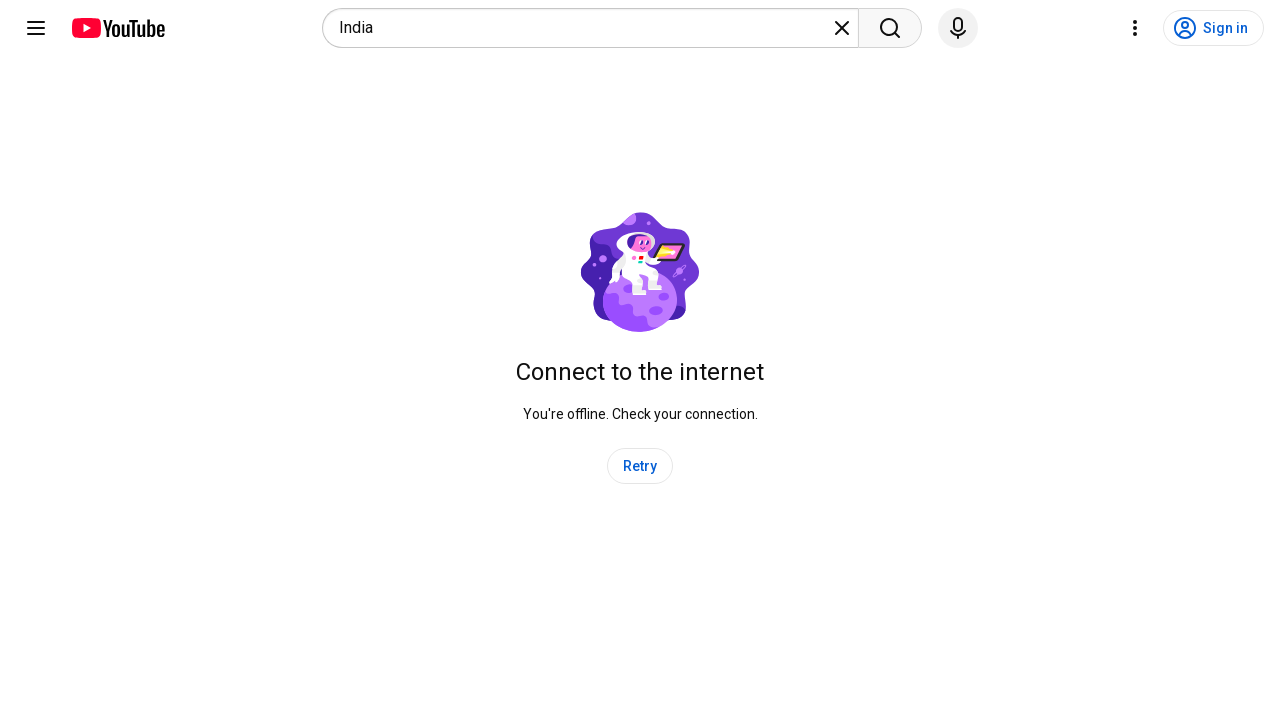

Scrolled down the page (iteration 8/10)
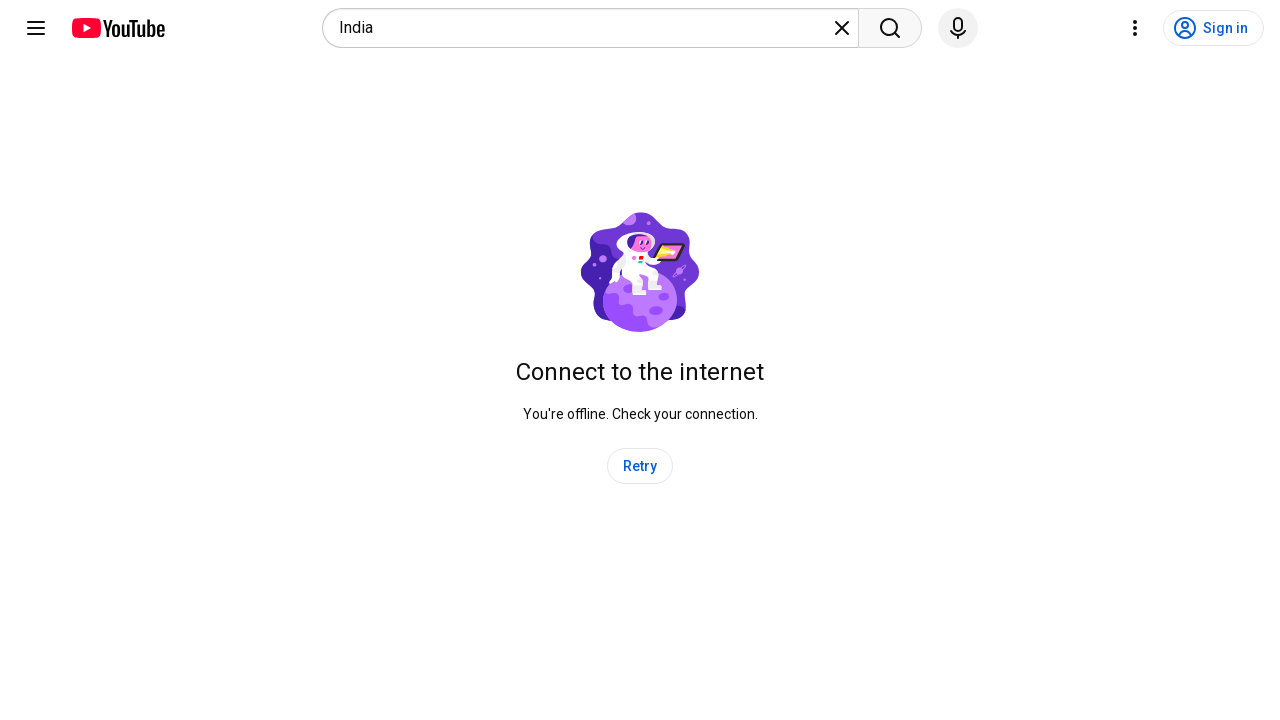

Waited 1000ms after scroll (iteration 8/10)
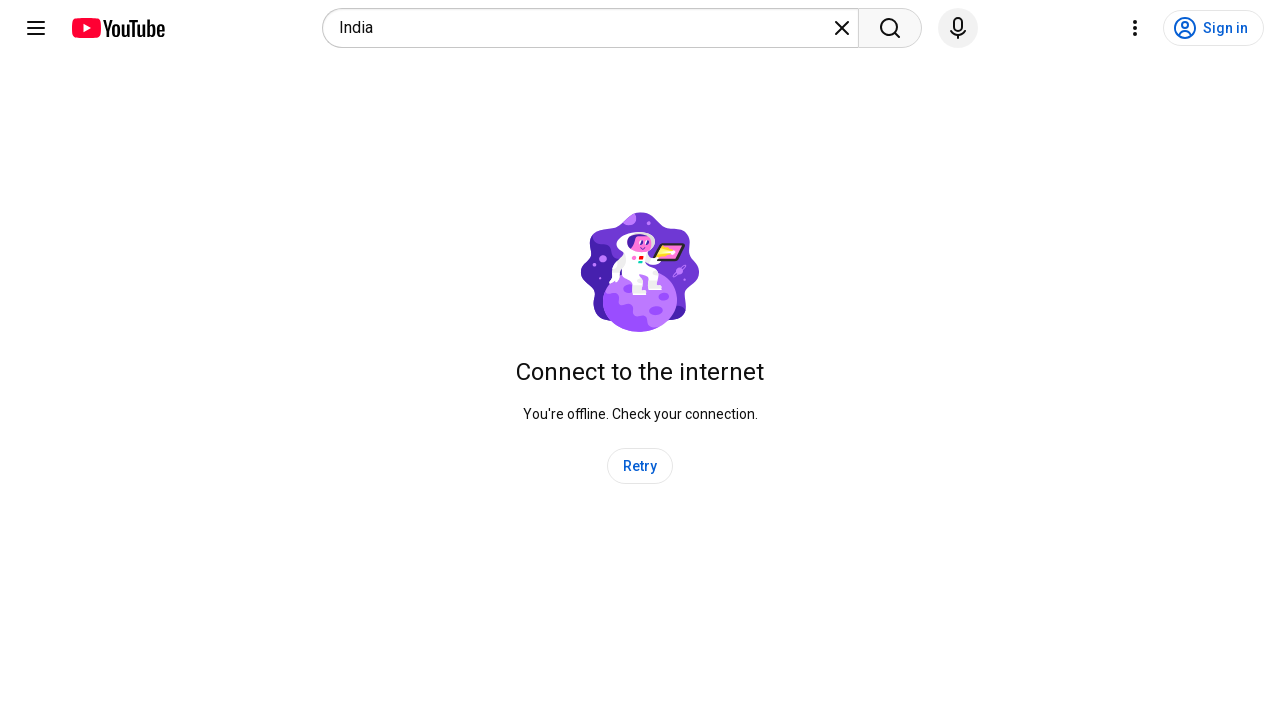

Scrolled down the page (iteration 9/10)
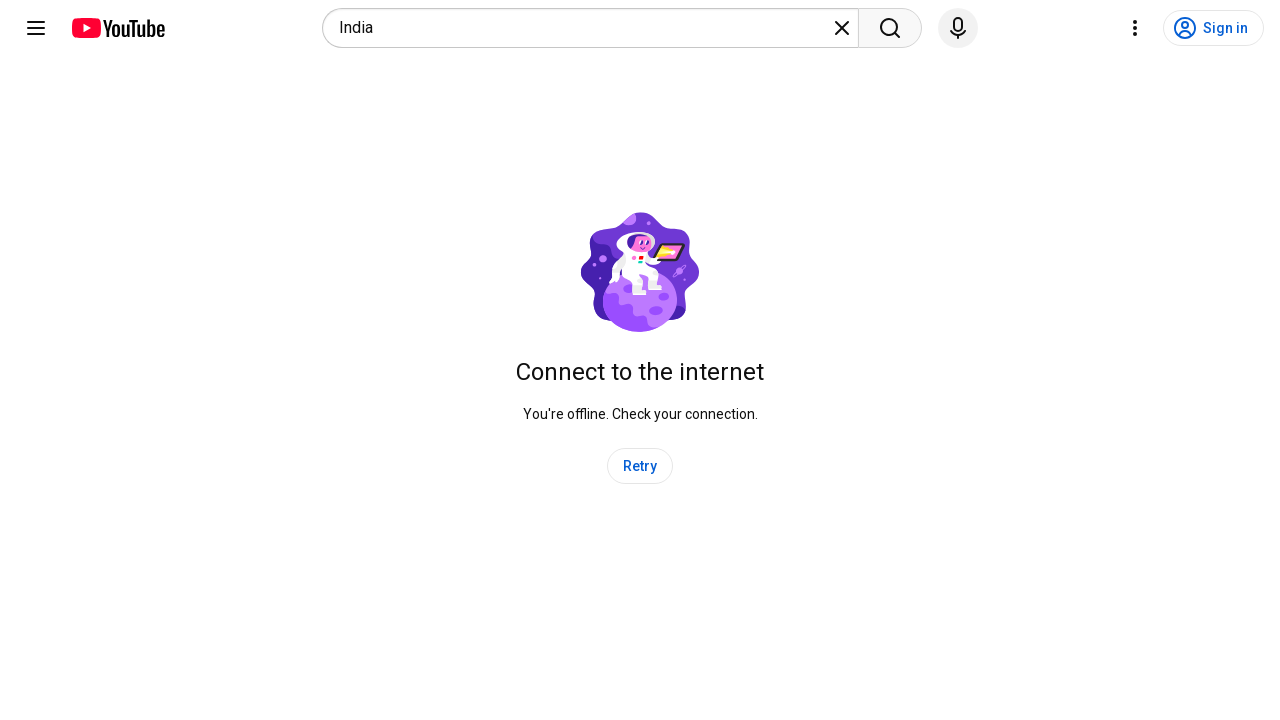

Waited 1000ms after scroll (iteration 9/10)
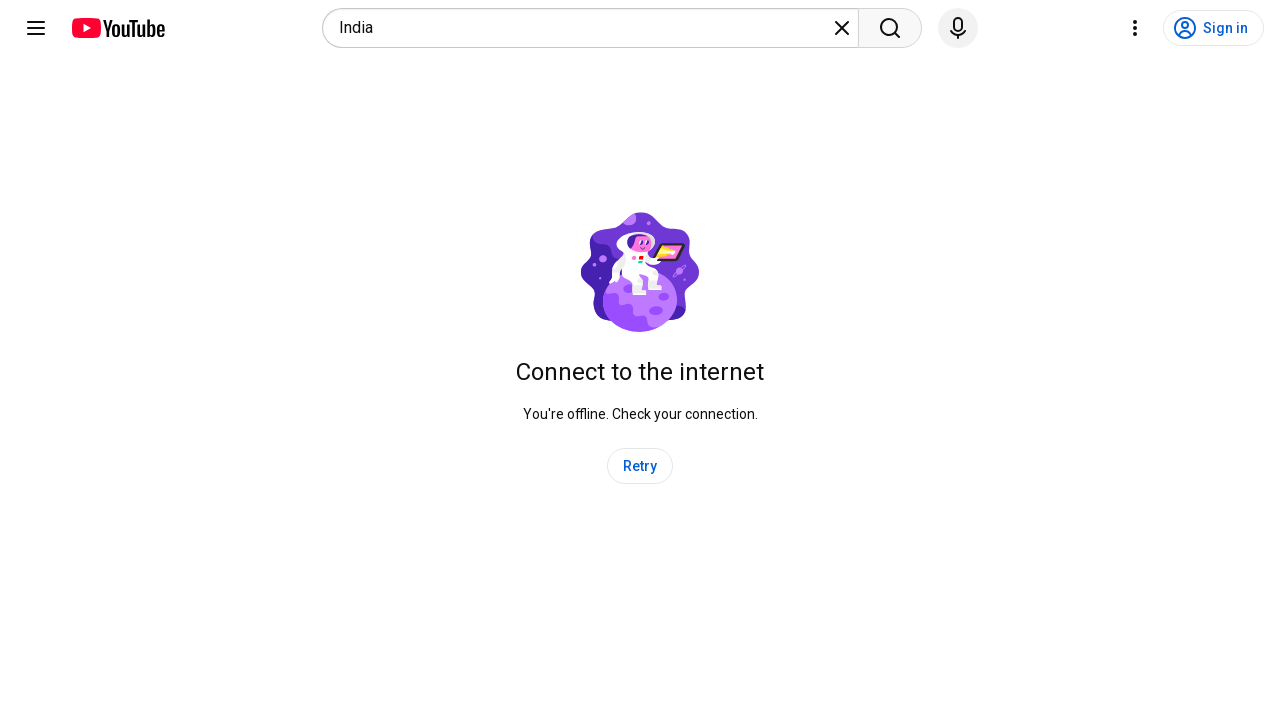

Scrolled down the page (iteration 10/10)
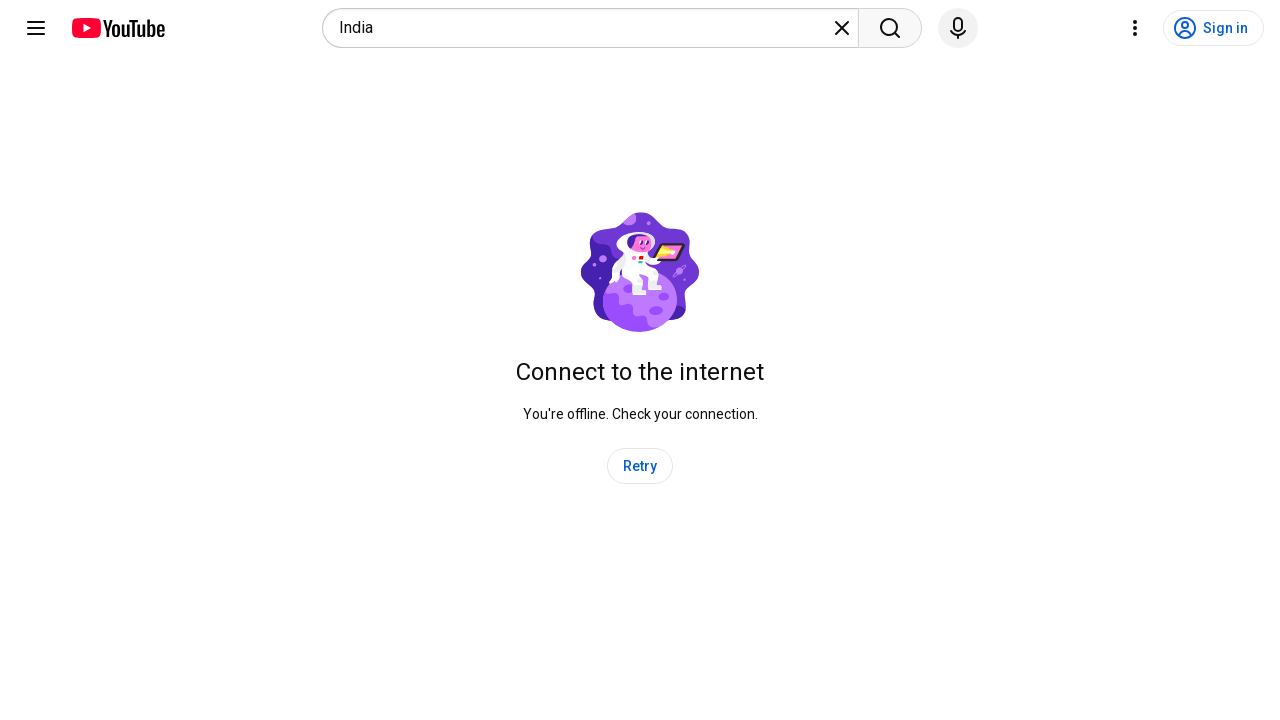

Waited 1000ms after scroll (iteration 10/10)
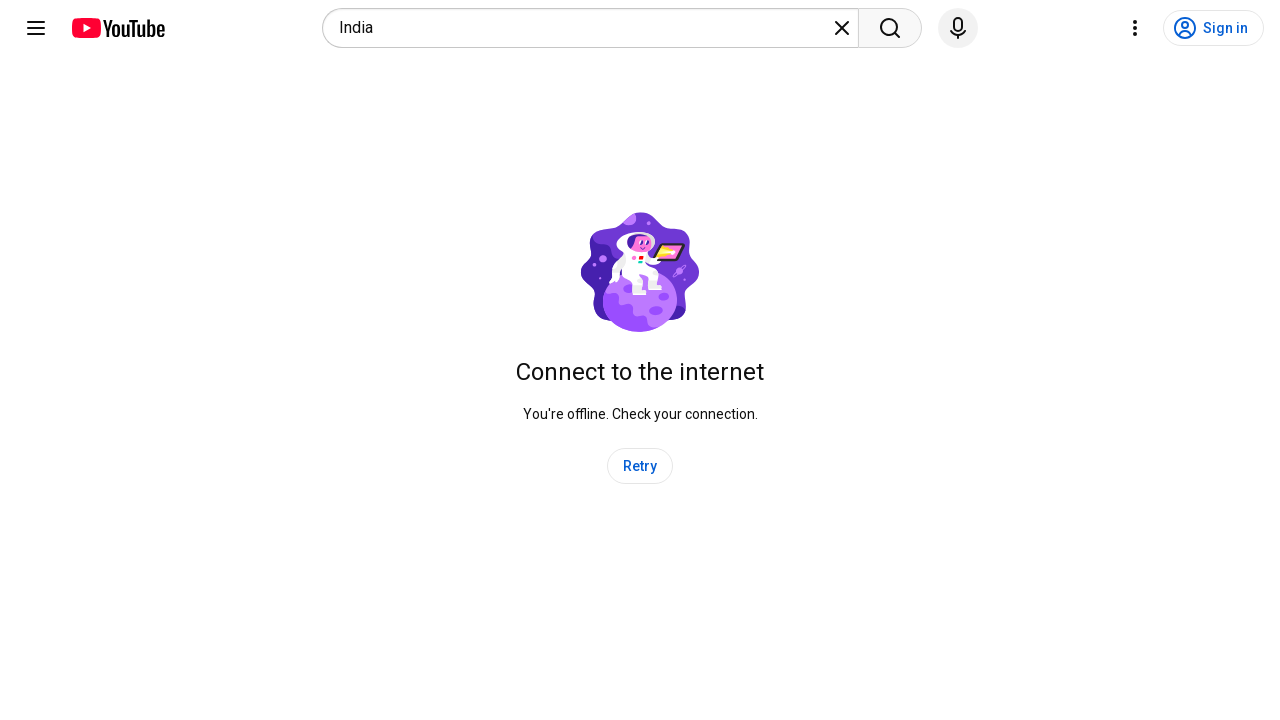

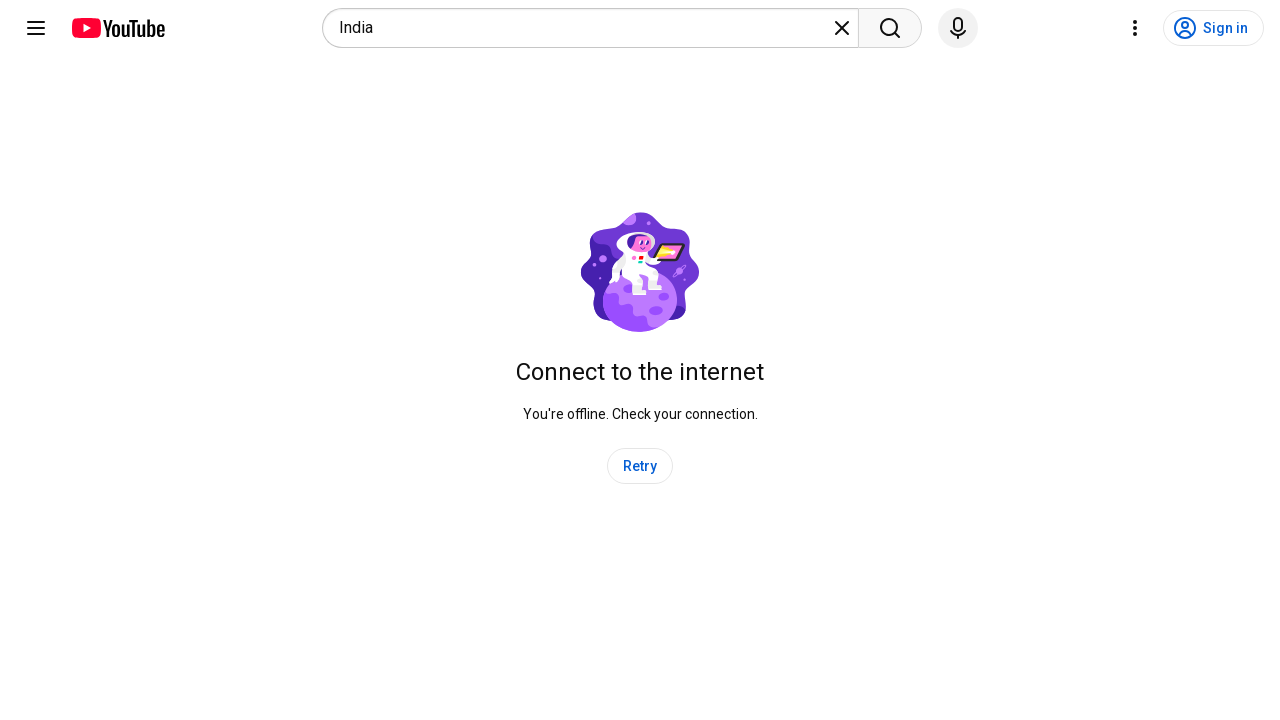